Tests a confirmation alert by clicking a button, accepting the confirmation, and verifying the success message

Starting URL: https://igorsmasc.github.io/alertas_atividade_selenium/

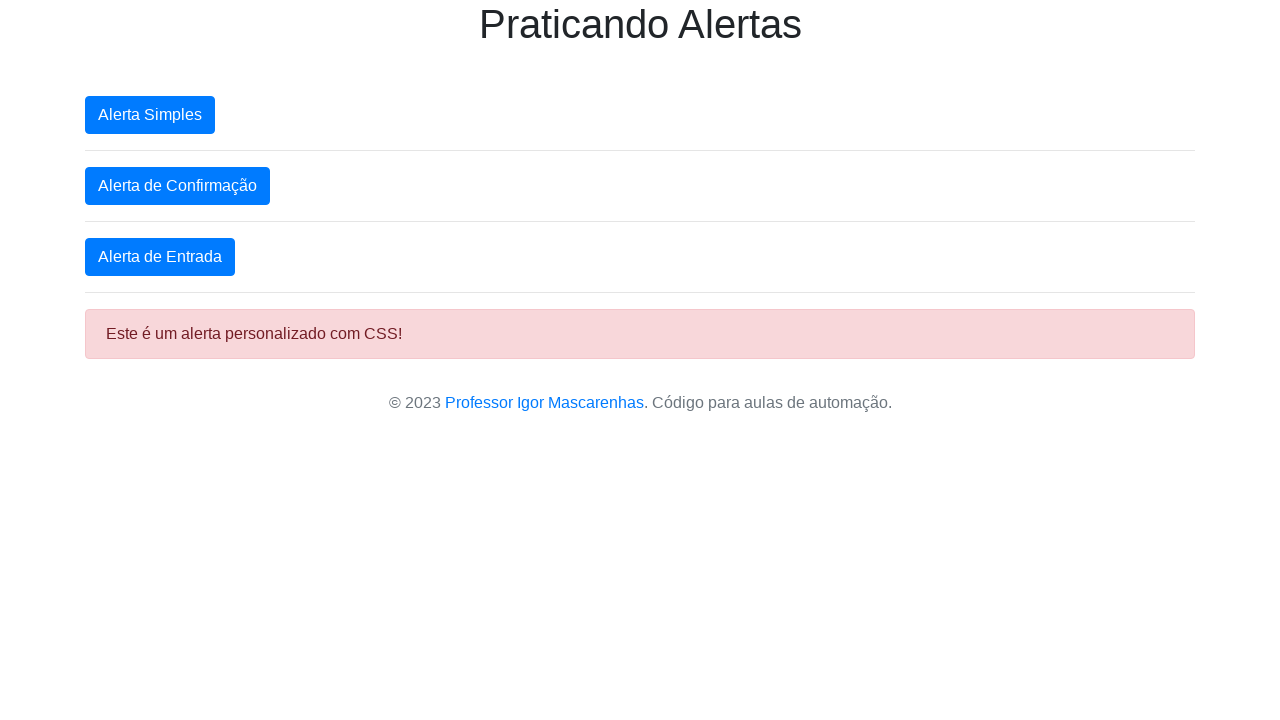

Navigated to alert testing page
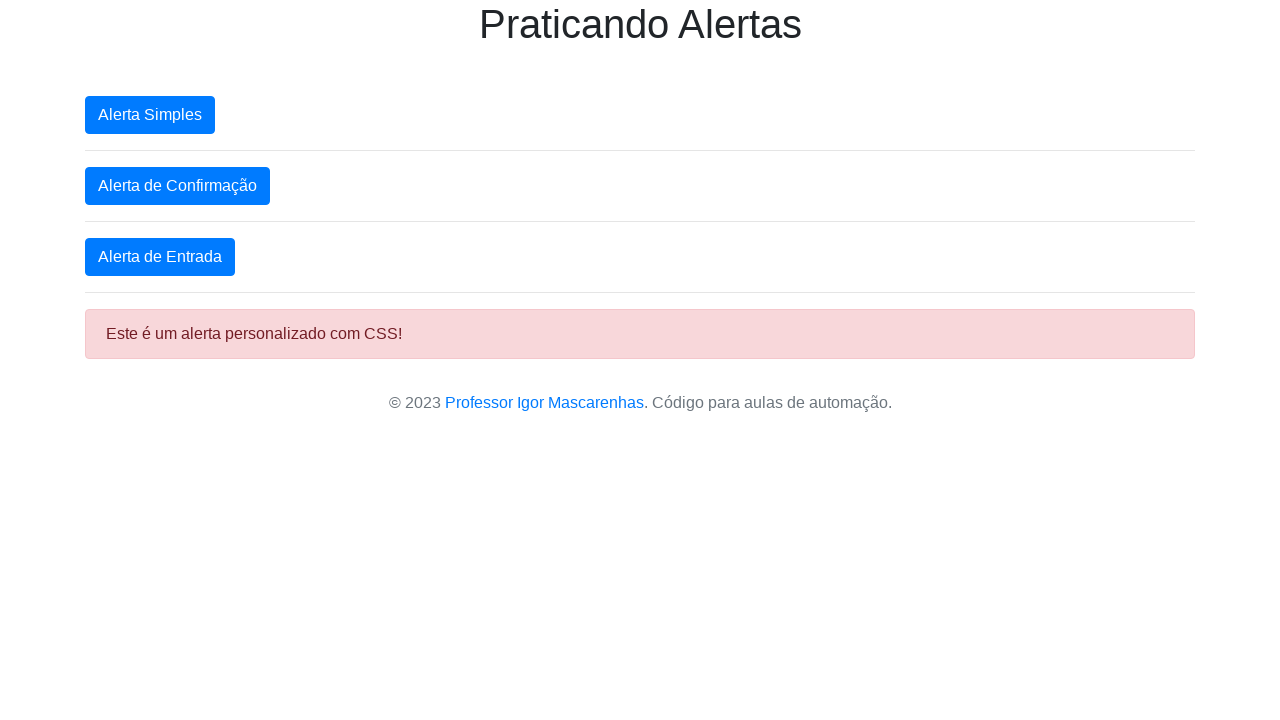

Accepted confirmation dialog asking to delete item at (178, 186) on xpath=/html/body/div/button[2]
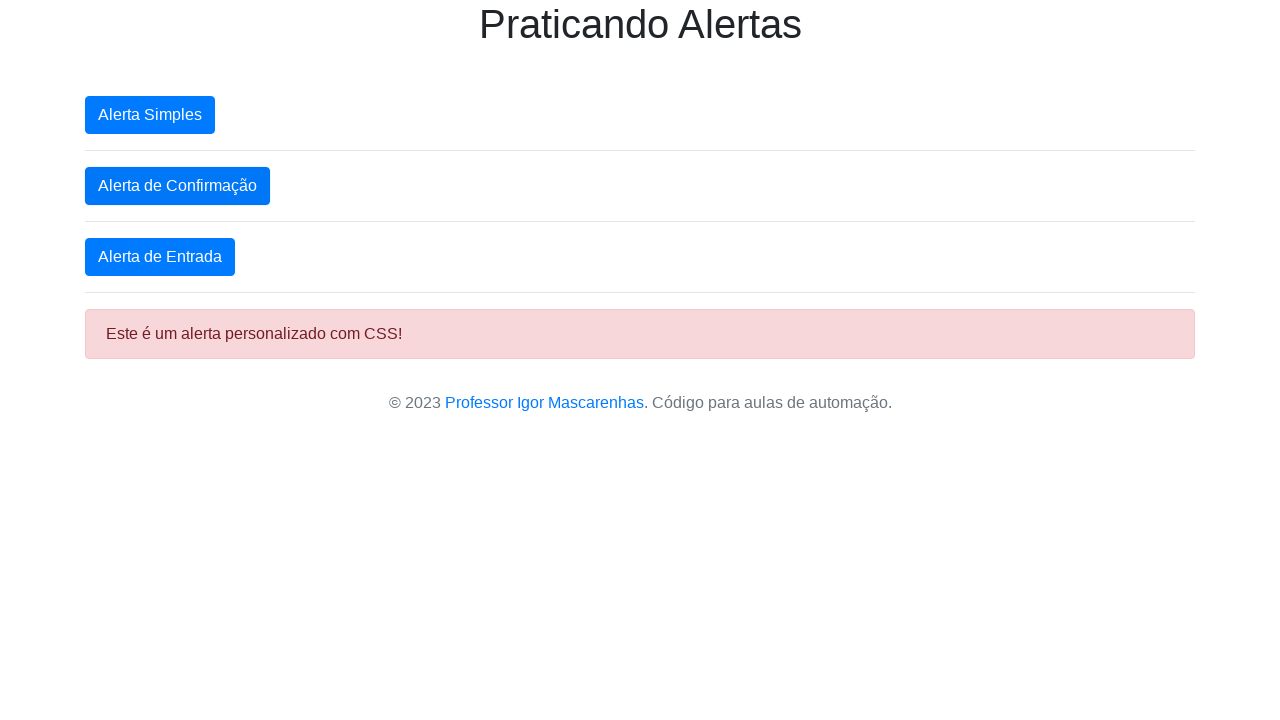

Clicked second button to trigger confirmation alert
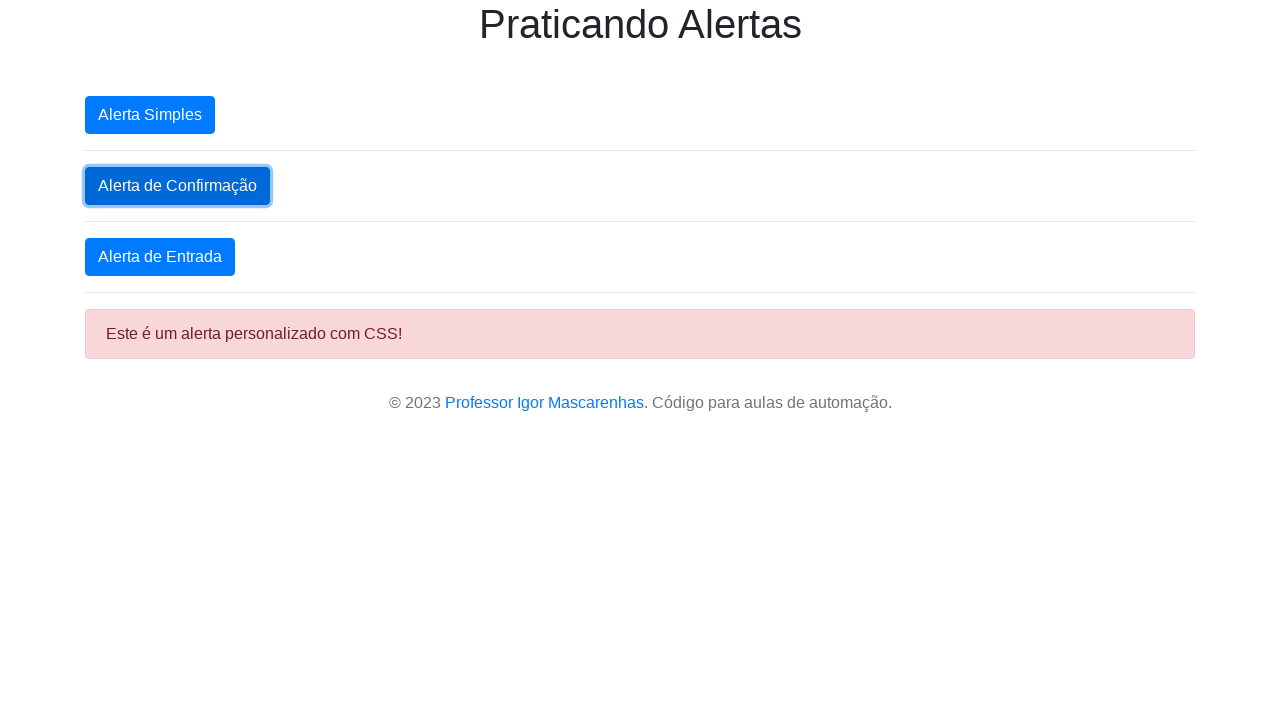

Waited 500ms for success dialog to appear
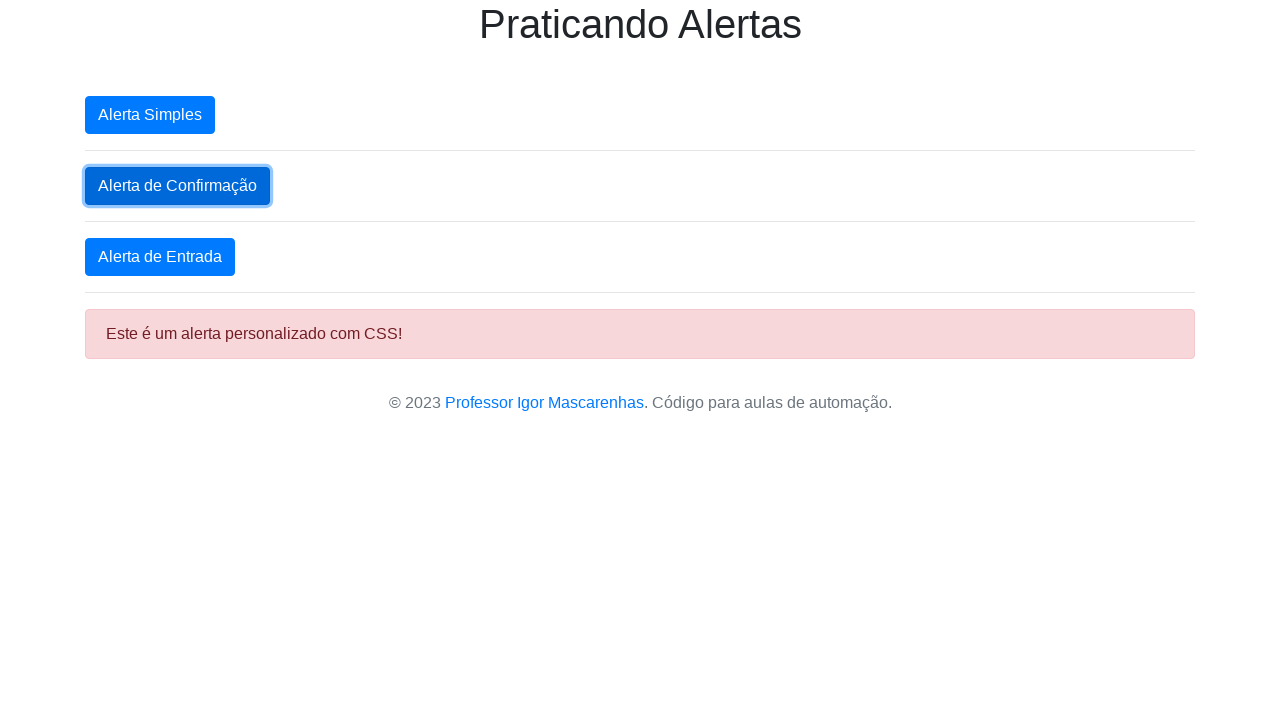

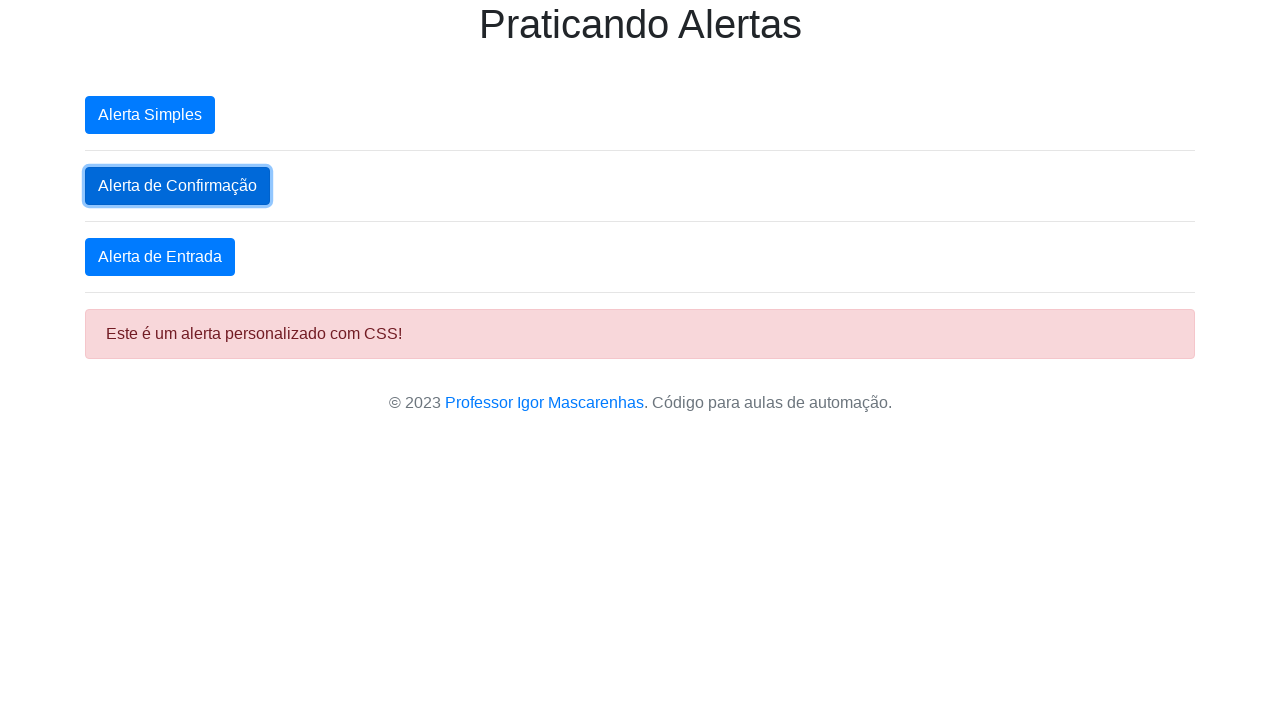